Tests dropdown menu functionality by clicking on the "Education" navigation link and waiting for the submenu items to appear and become visible.

Starting URL: https://ultimateqa.com/automation#

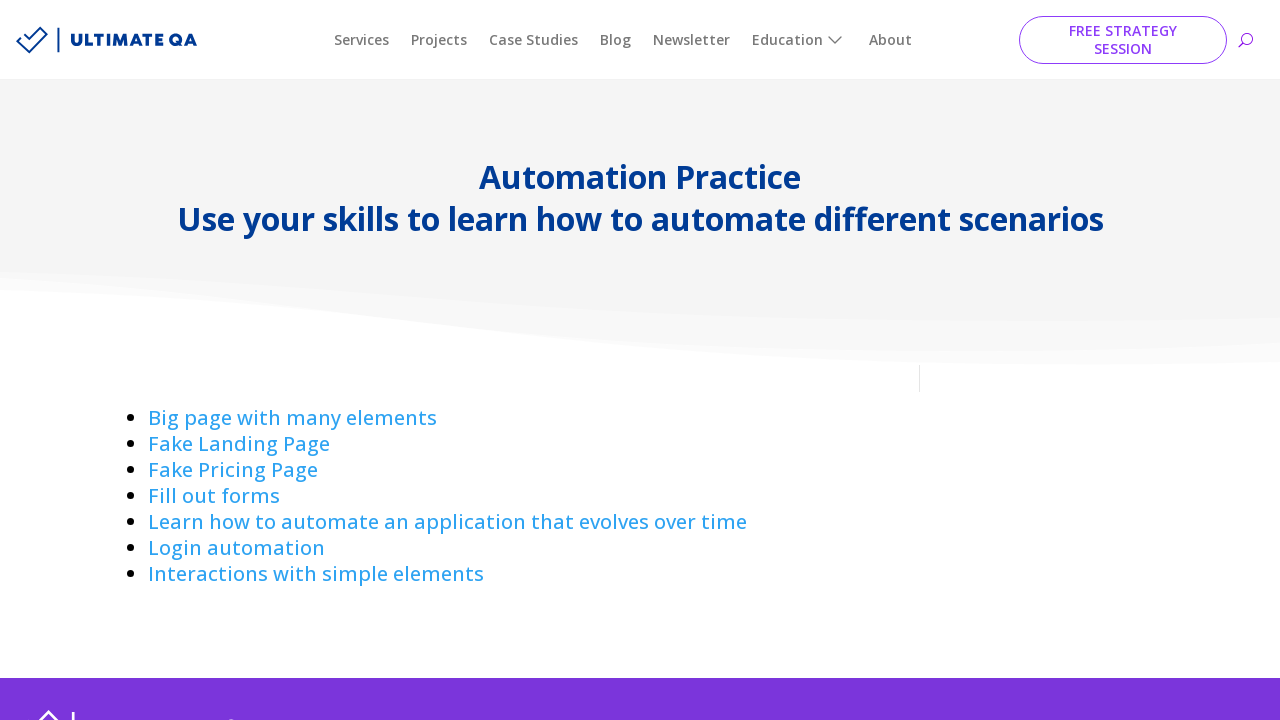

Clicked on the 'Education' navigation link to open dropdown menu at (800, 40) on xpath=//a[text()='Education']
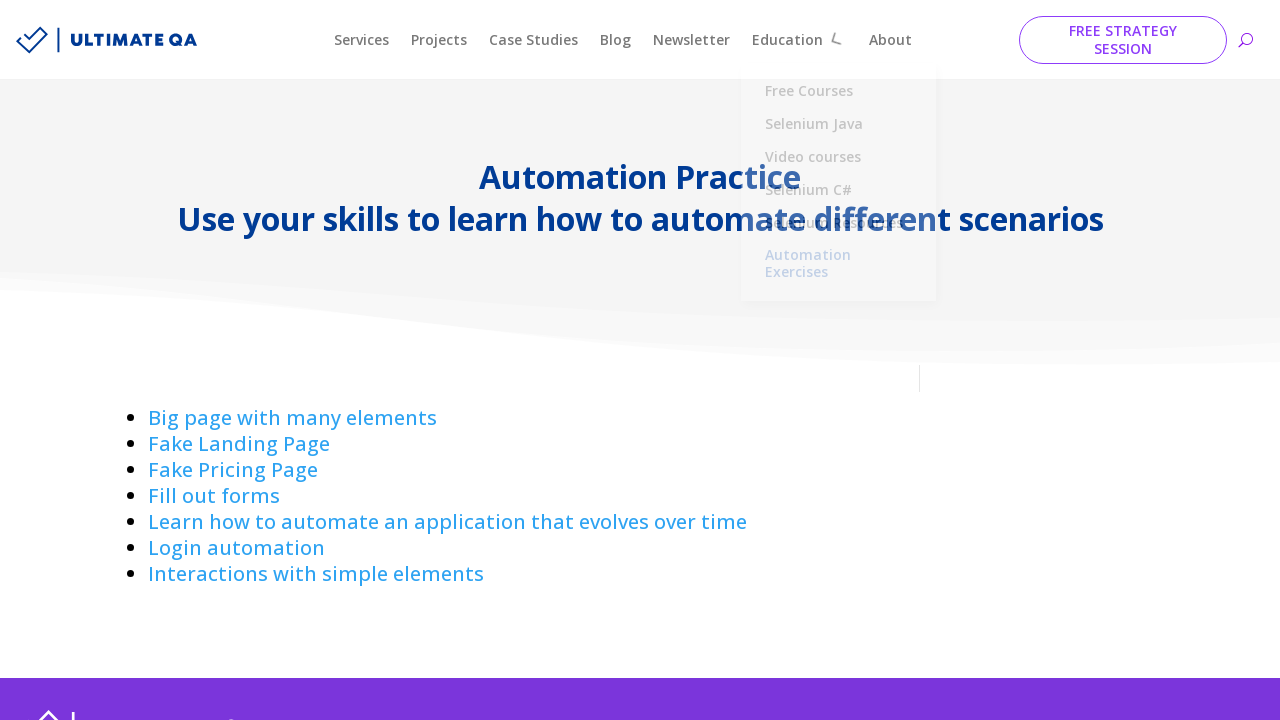

Submenu items became visible
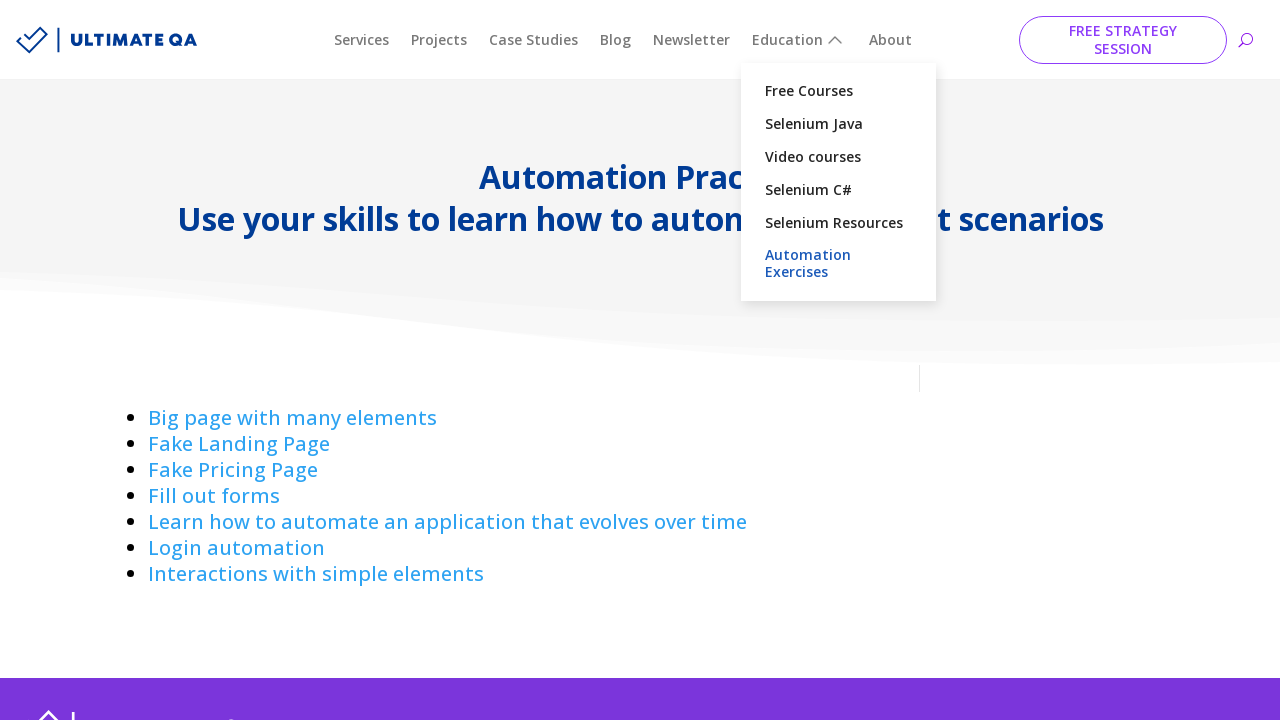

Verified that the first submenu item is visible
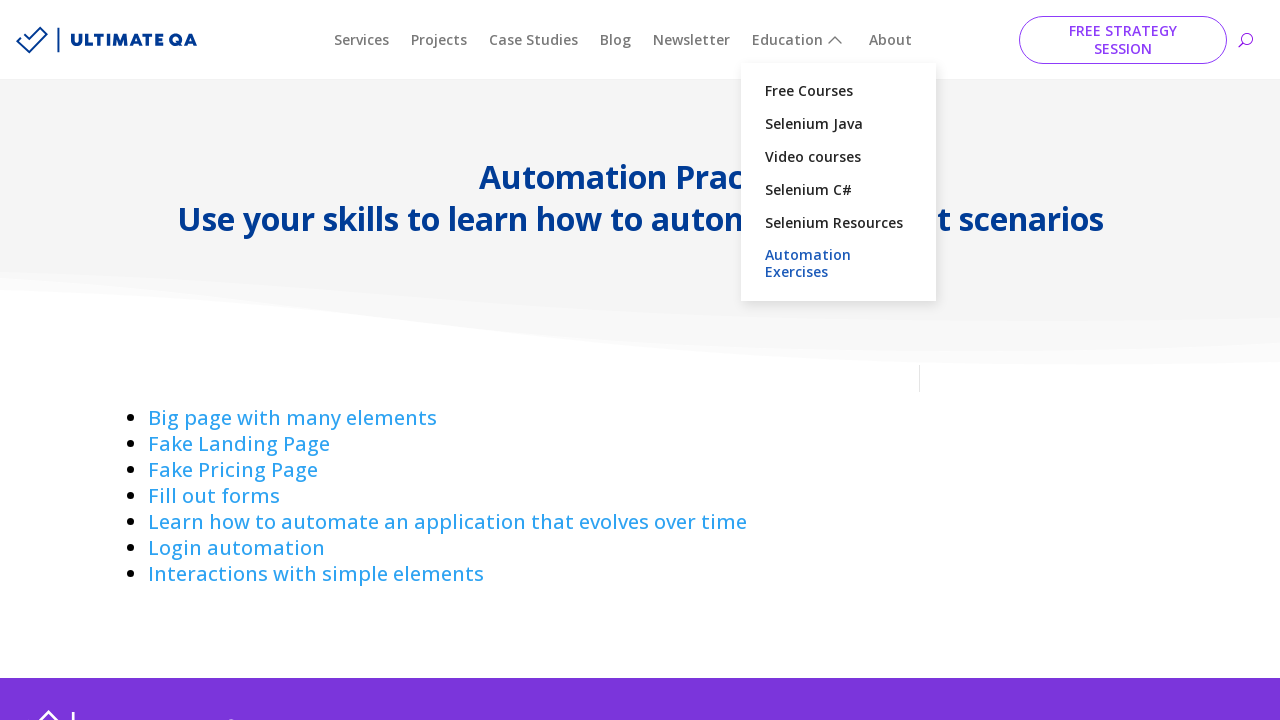

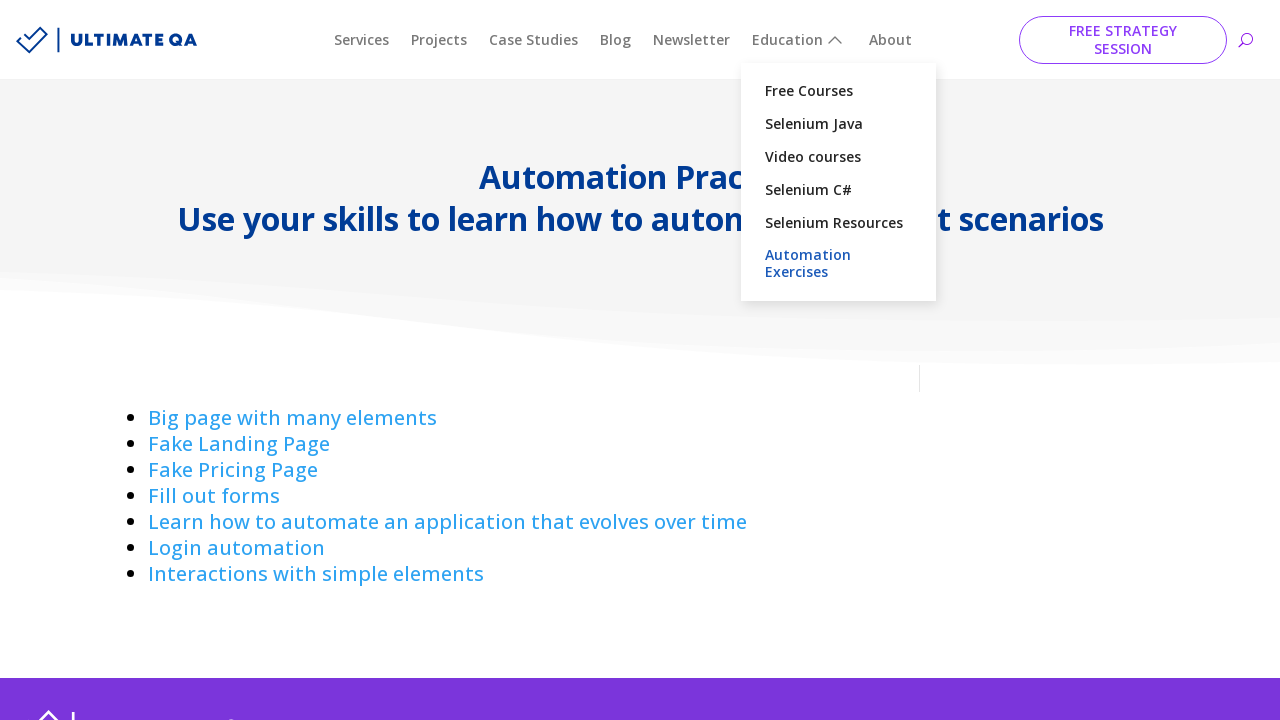